Tests the jQuery UI Droppable widget by dragging an element and dropping it onto a target area, then verifying the "Dropped!" confirmation message appears.

Starting URL: https://jqueryui.com/

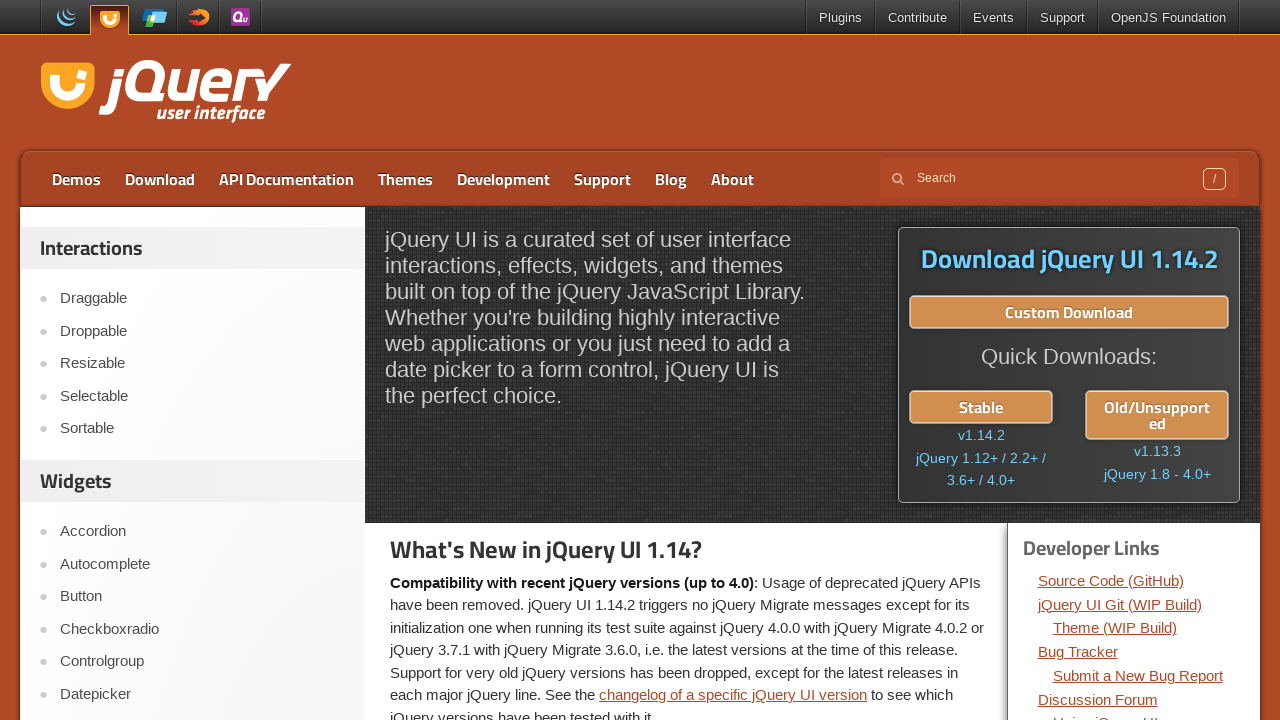

Clicked on Droppable link at (202, 331) on text=Droppable
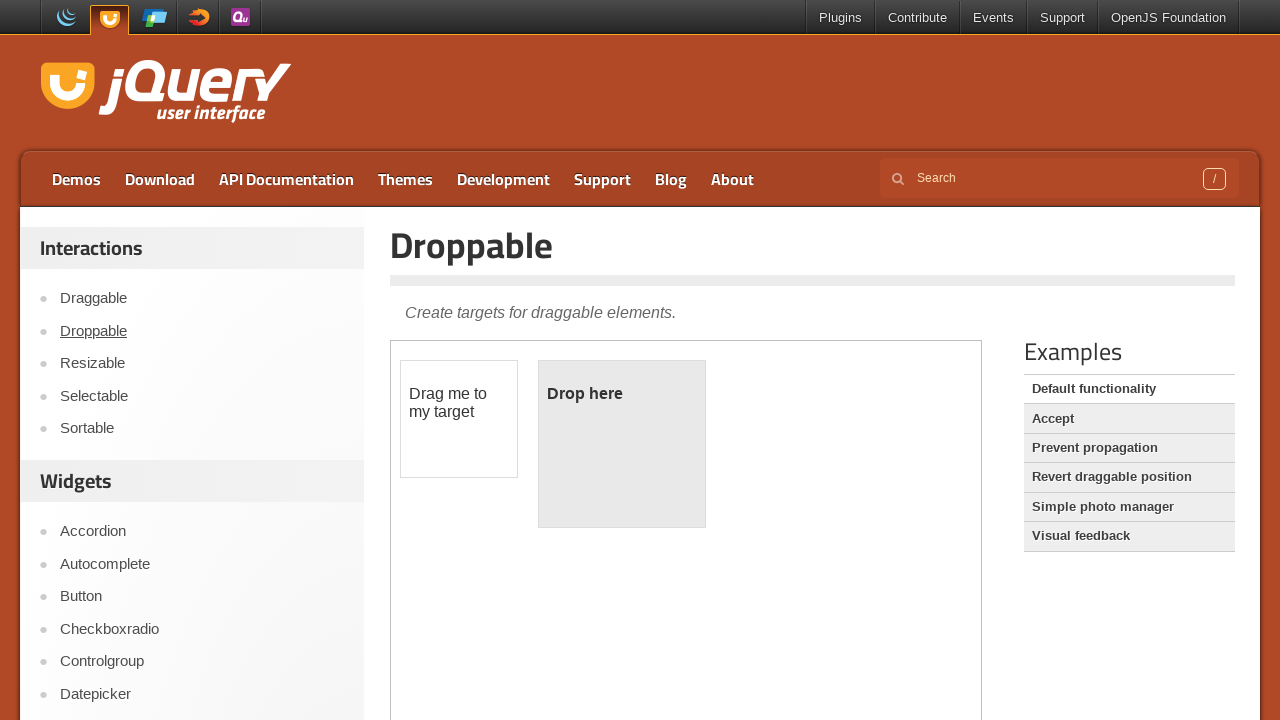

Scrolled down 300 pixels to see the demo
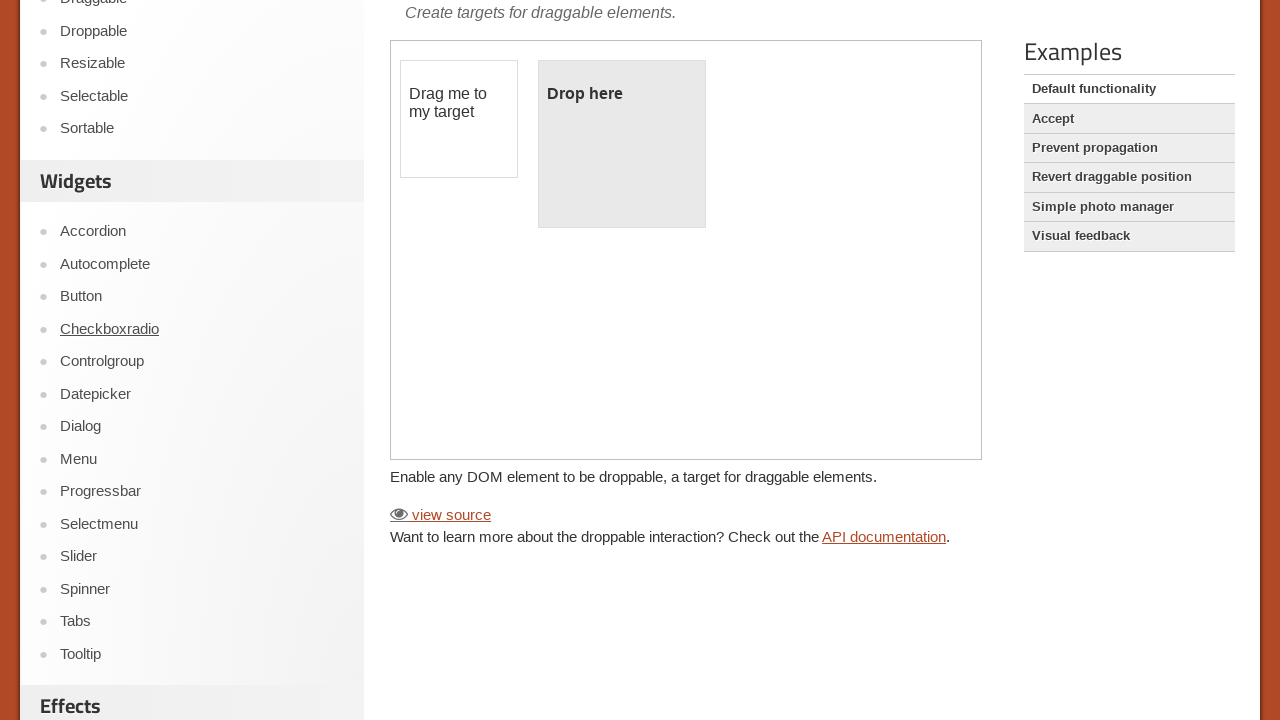

Located the demo iframe
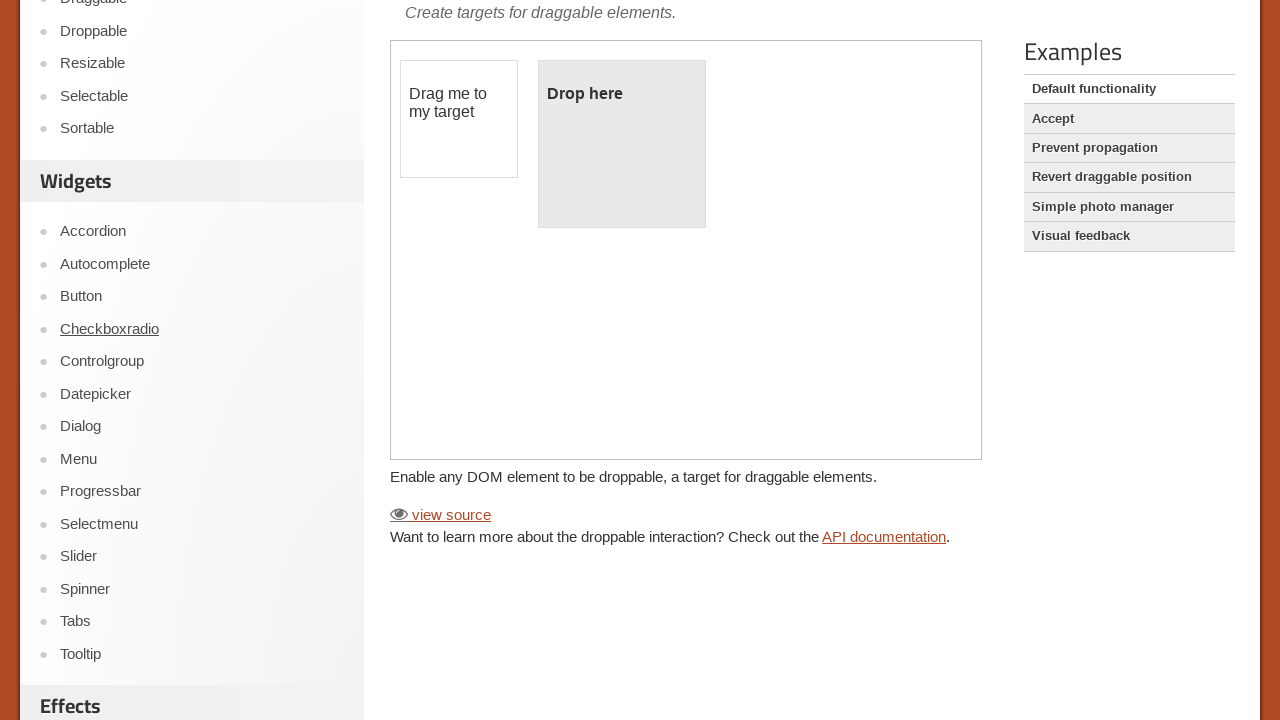

Located the draggable element
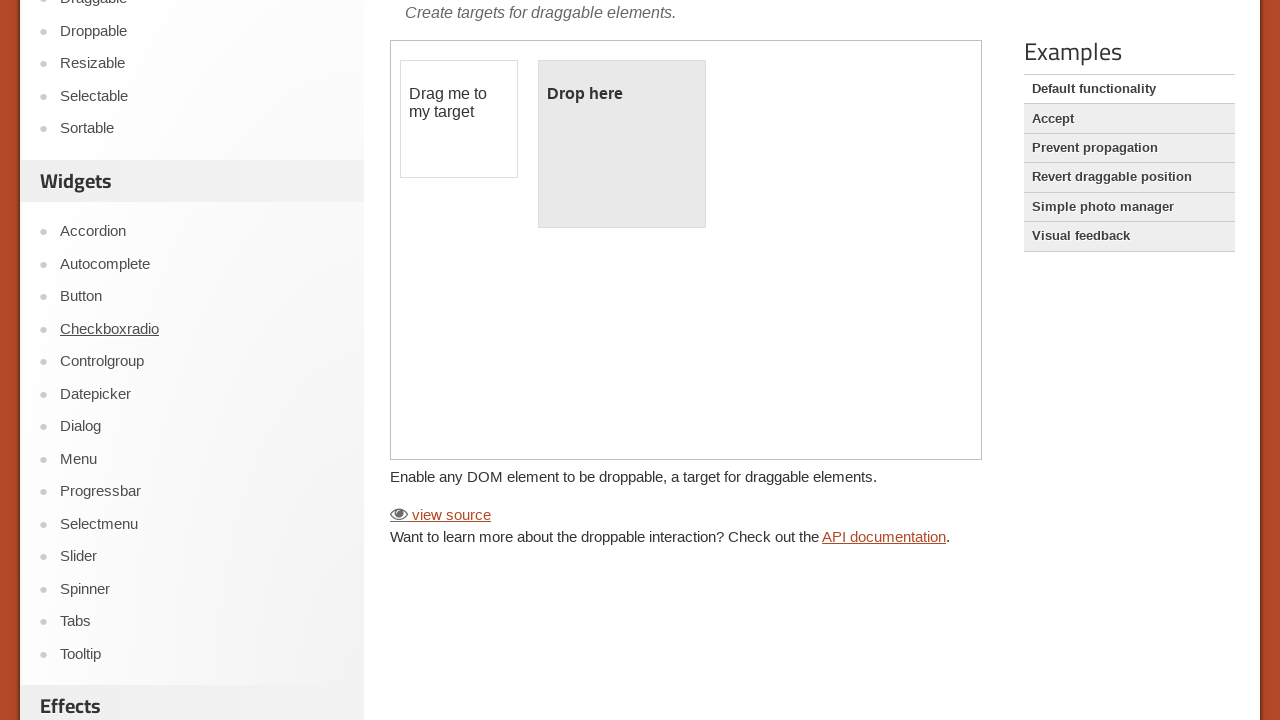

Located the droppable target element
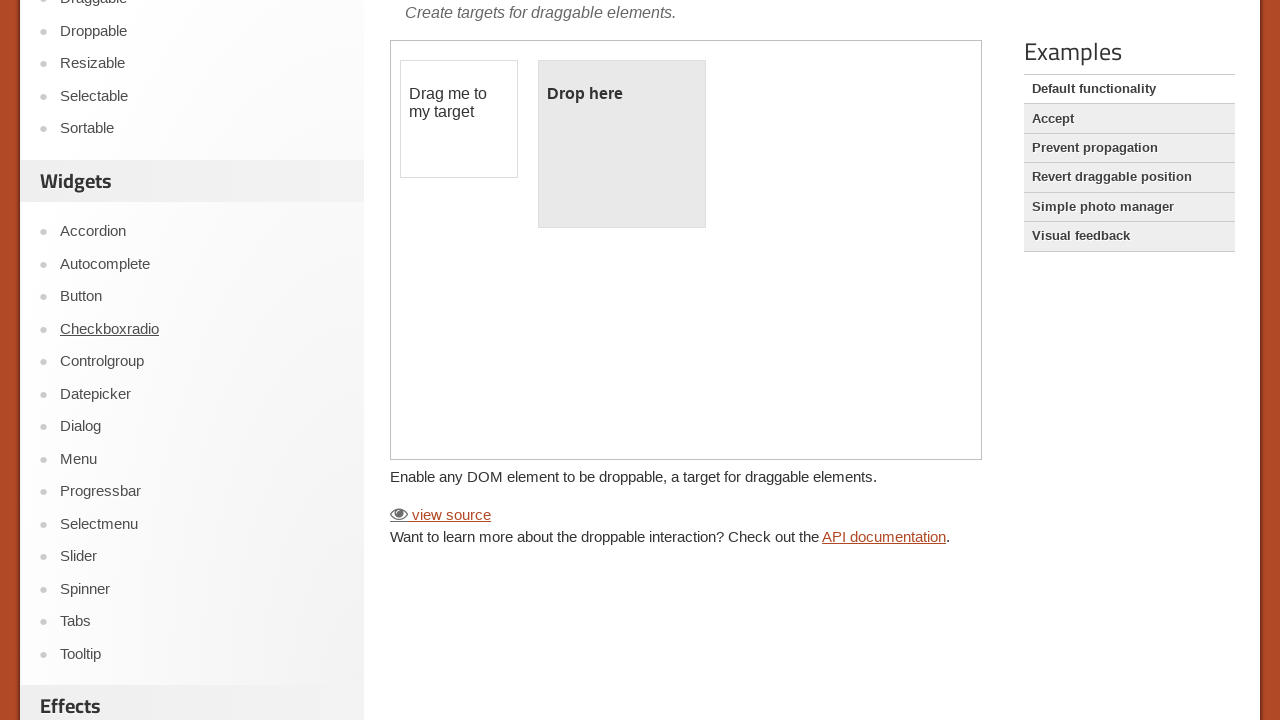

Dragged the draggable element onto the droppable target at (622, 144)
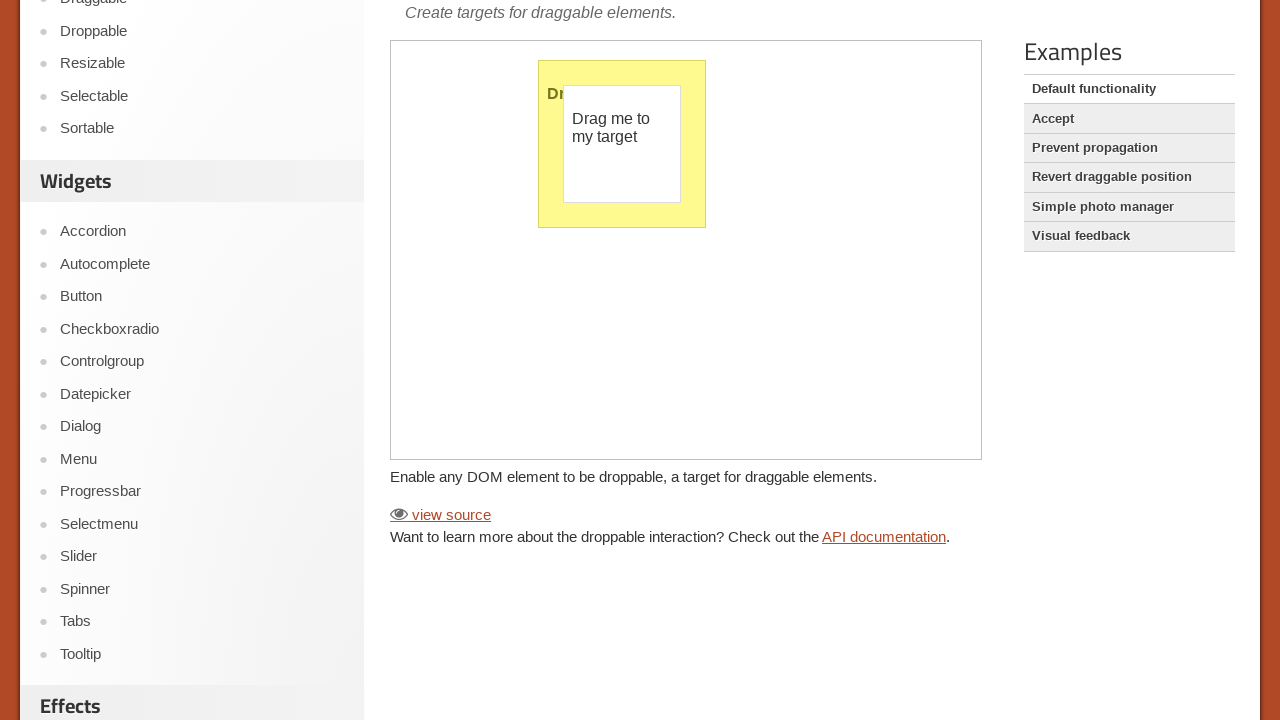

Verified the 'Dropped!' confirmation message appeared
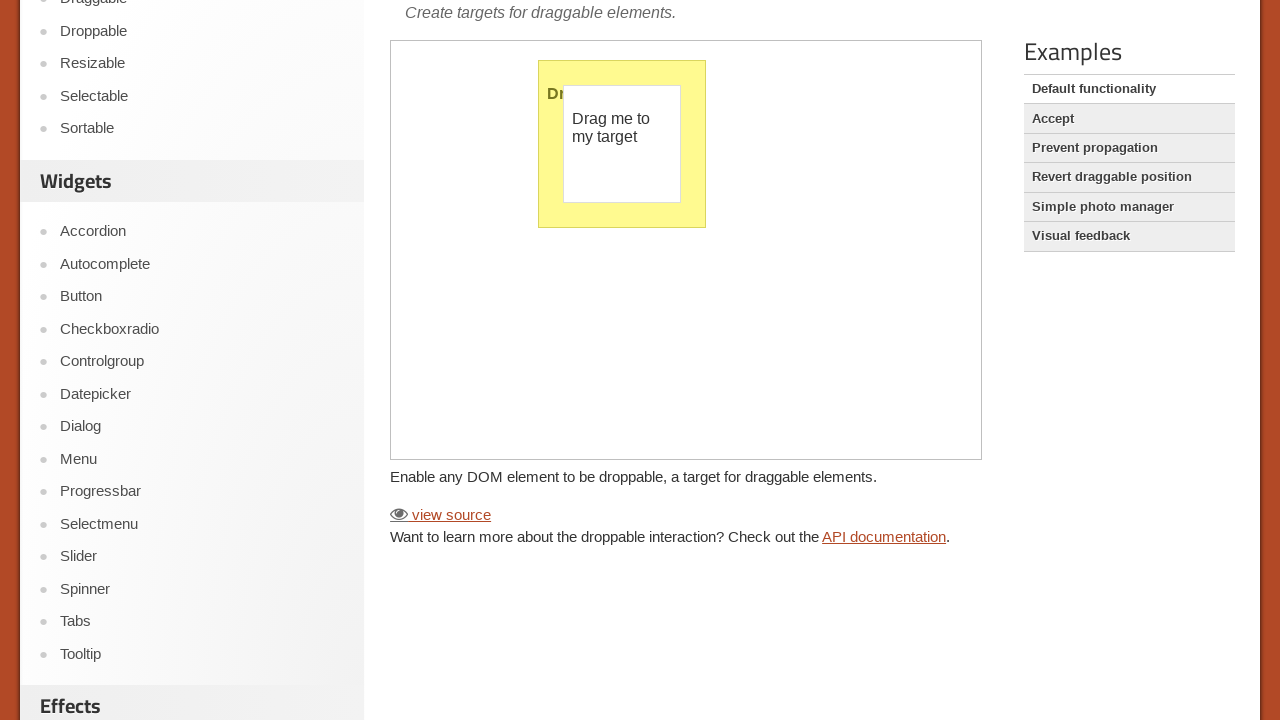

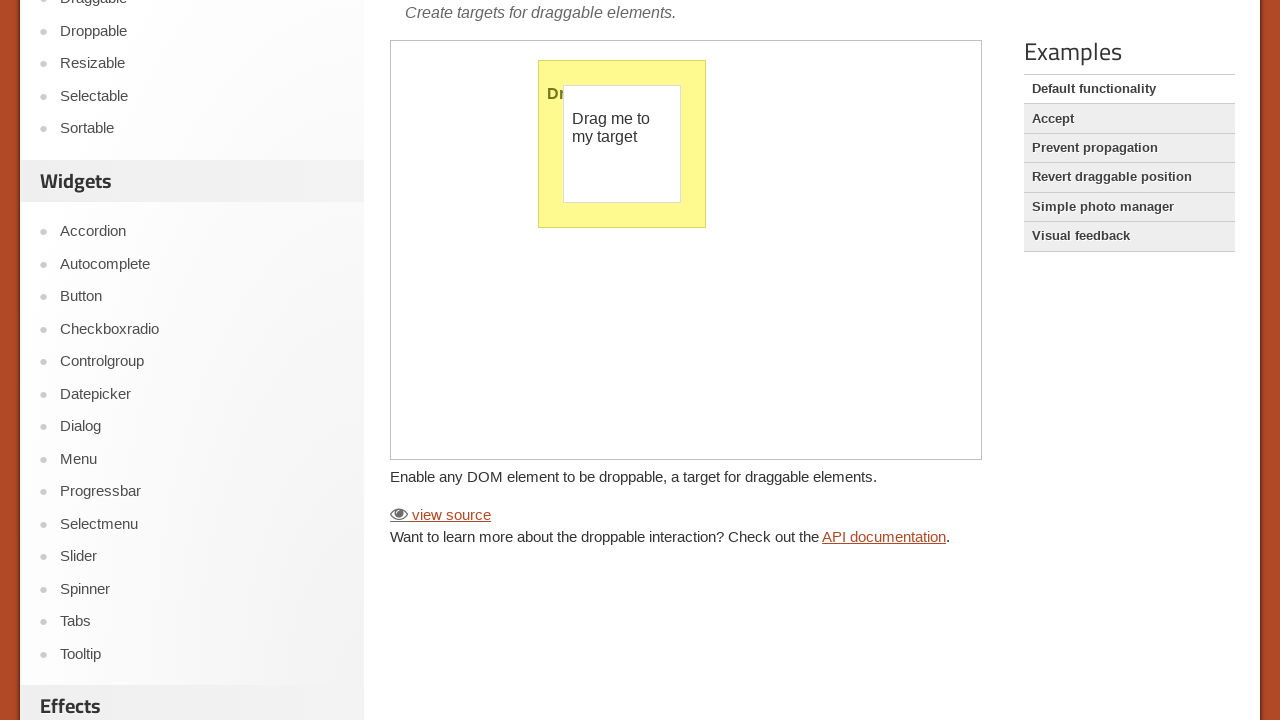